Tests alert acceptance functionality by navigating to a page and clicking a button that likely triggers an alert dialog

Starting URL: http://suninjuly.github.io/alert_accept.html

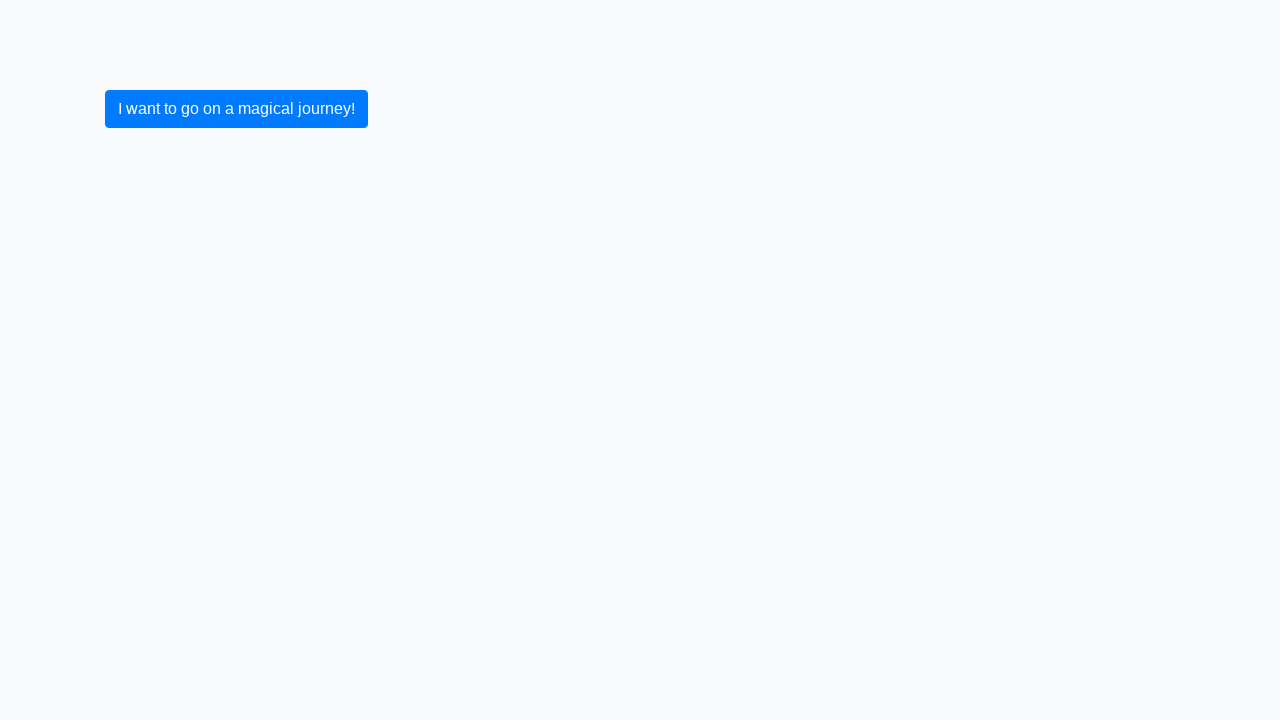

Navigated to alert_accept.html page
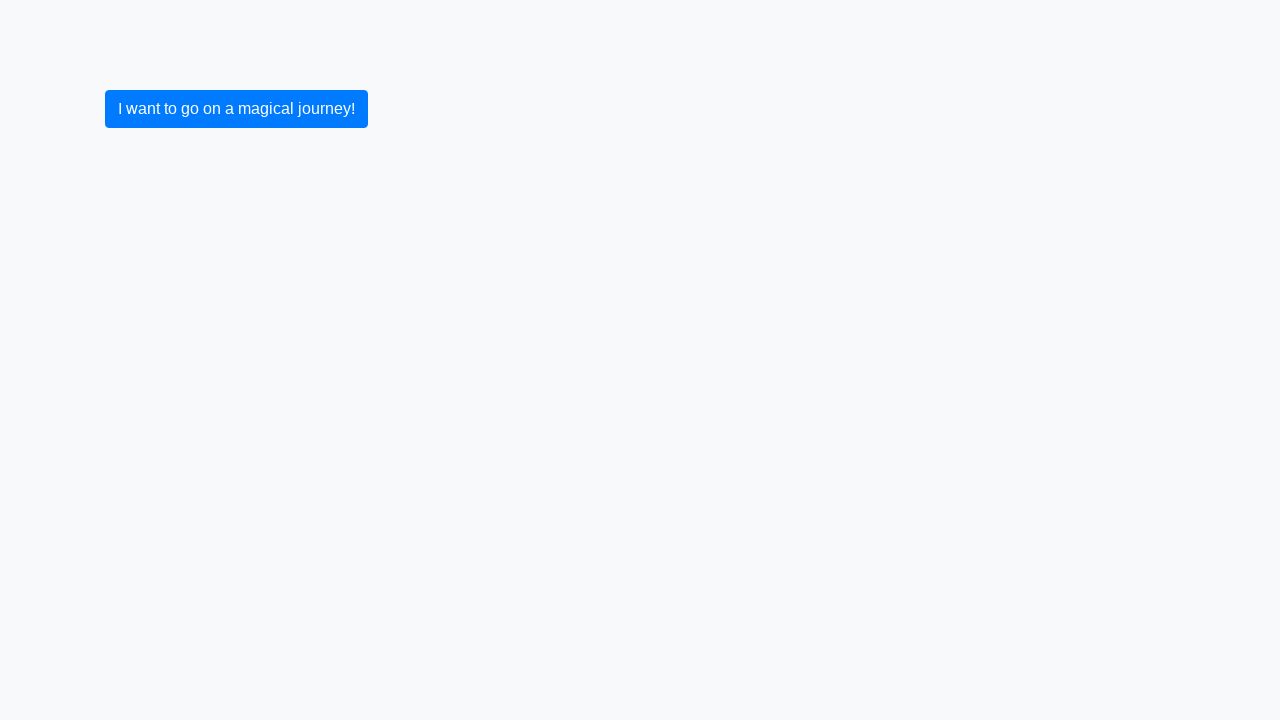

Clicked button to trigger alert dialog at (236, 109) on button
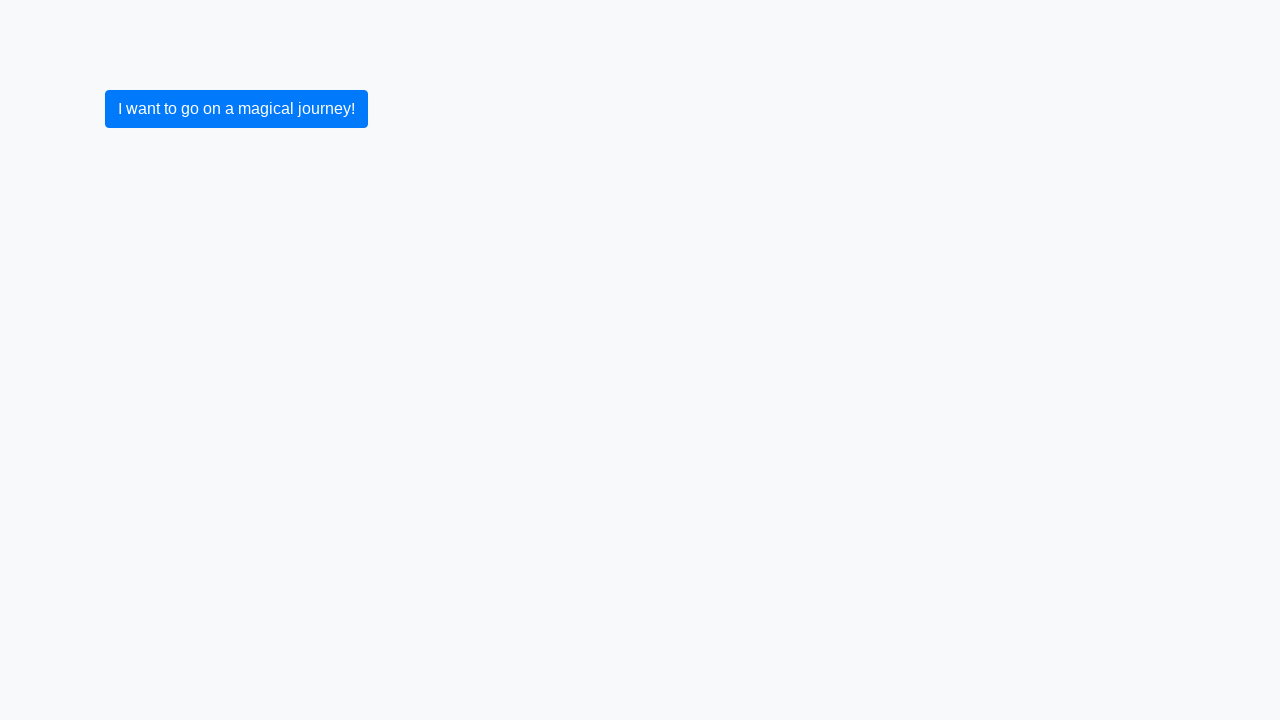

Set up alert handler to accept dialogs
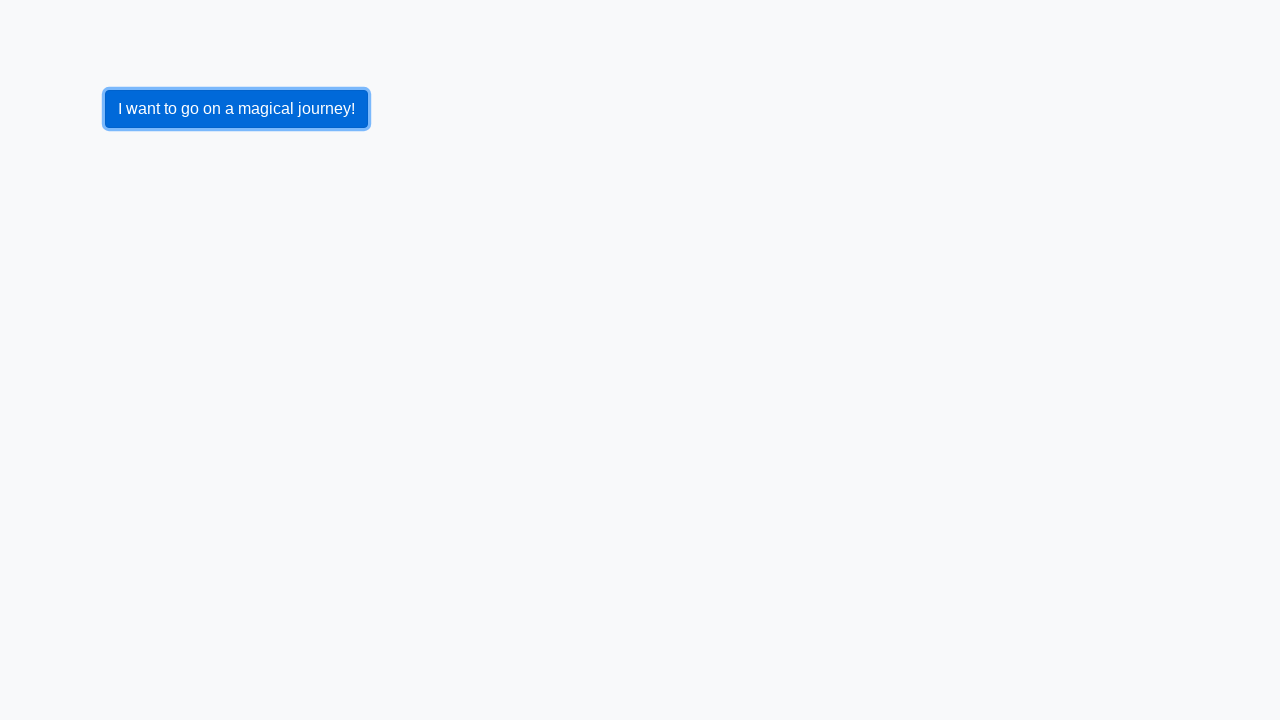

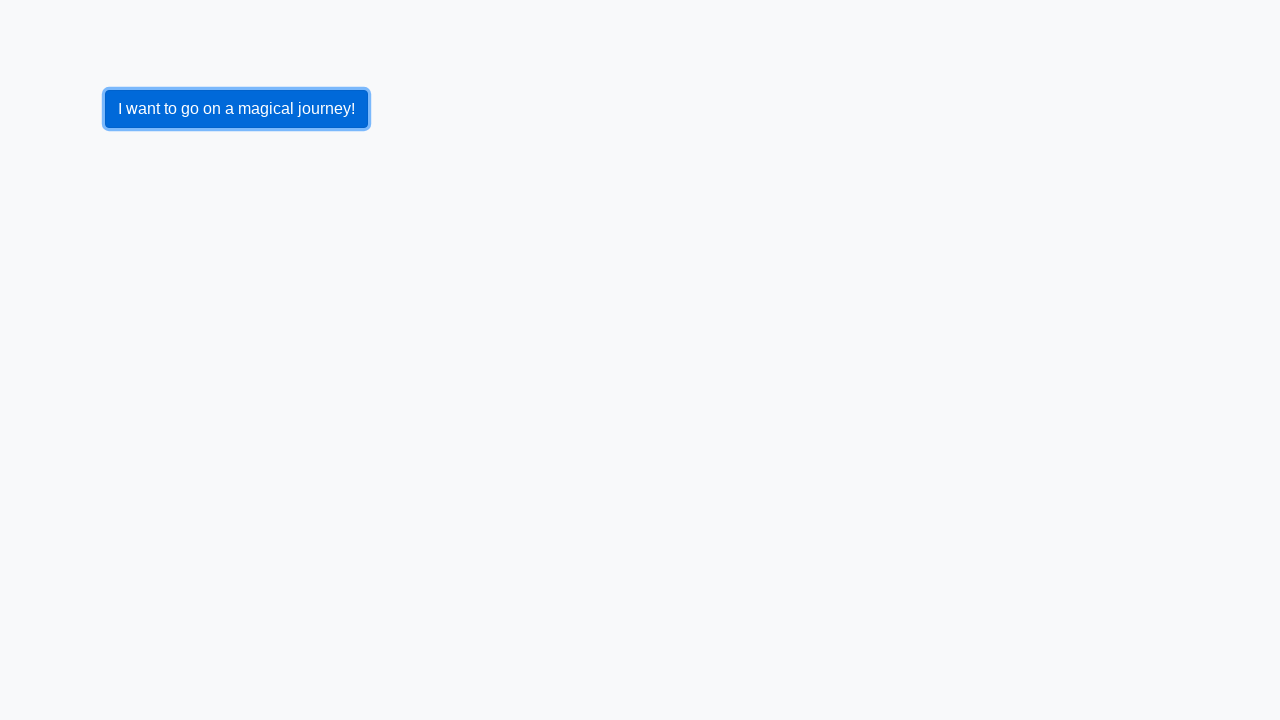